Tests triggering a JavaScript prompt dialog and dismissing it without entering a value, then verifies the result shows "null"

Starting URL: https://the-internet.herokuapp.com/javascript_alerts

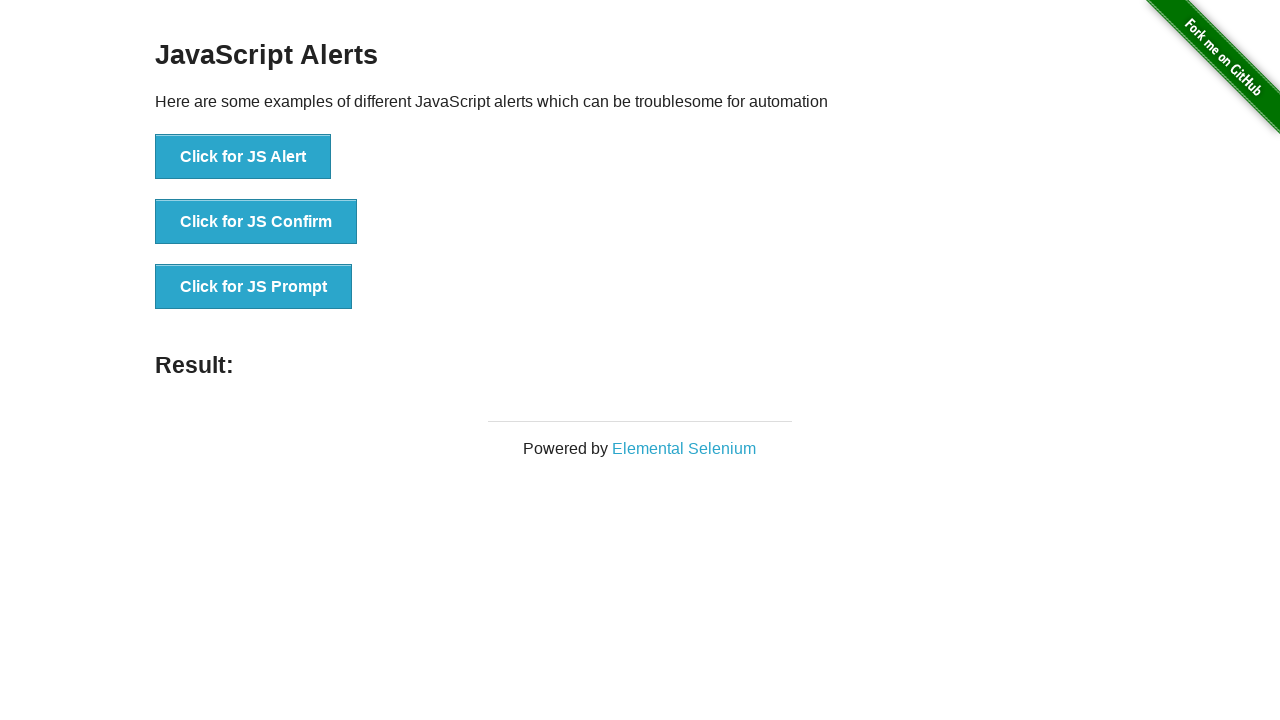

Set up dialog handler to dismiss prompt without entering a value
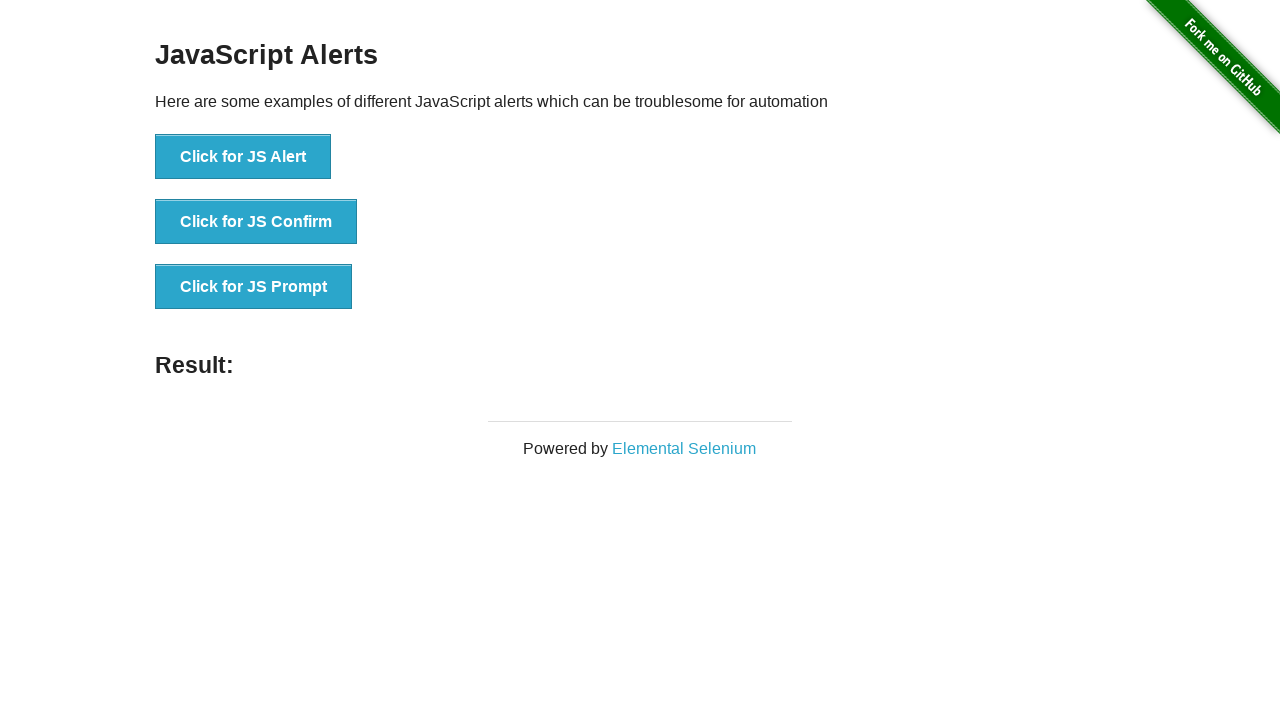

Clicked button to trigger JavaScript prompt dialog at (254, 287) on text=Click for JS Prompt
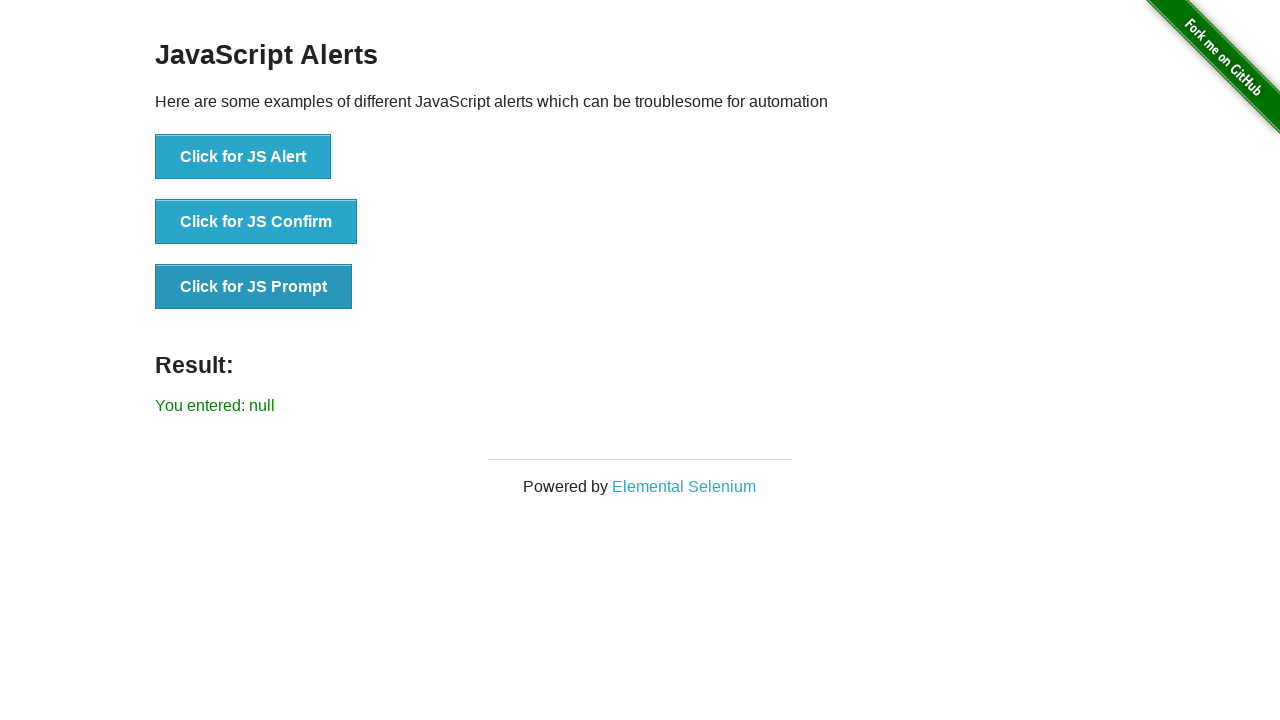

Waited for result element to appear after dismissing prompt
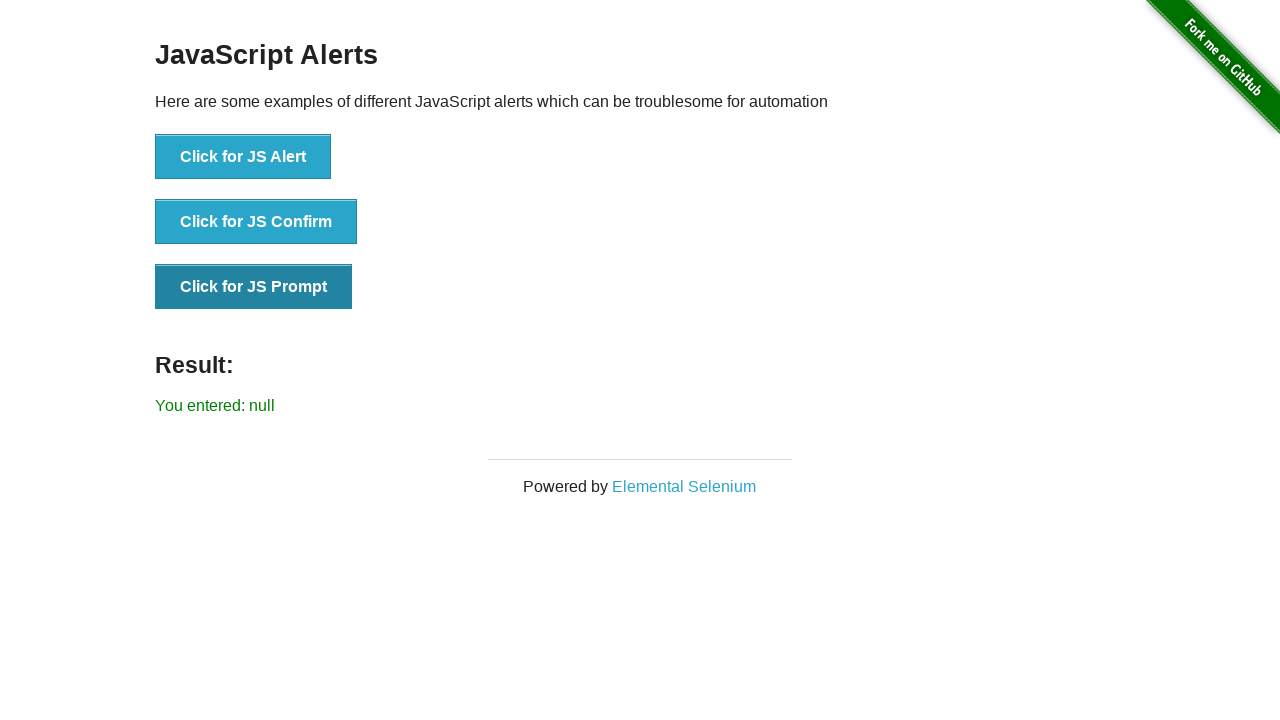

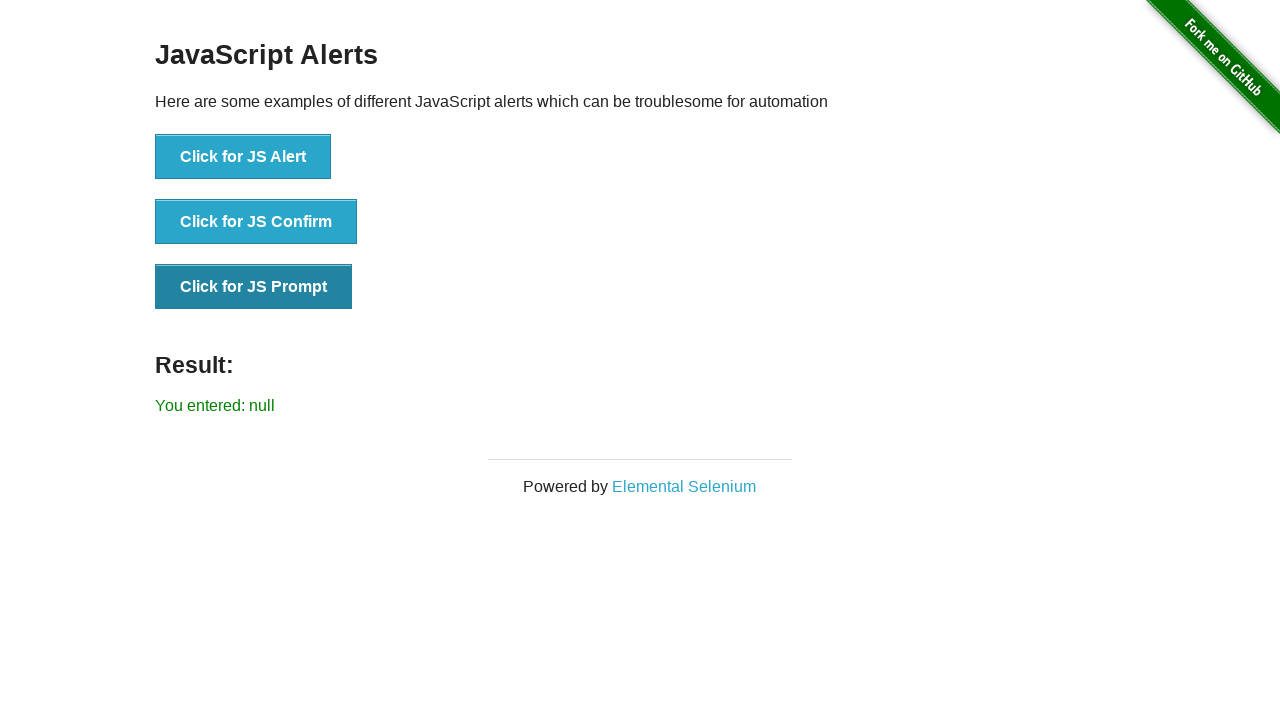